Tests that edits are cancelled when pressing Escape

Starting URL: https://demo.playwright.dev/todomvc

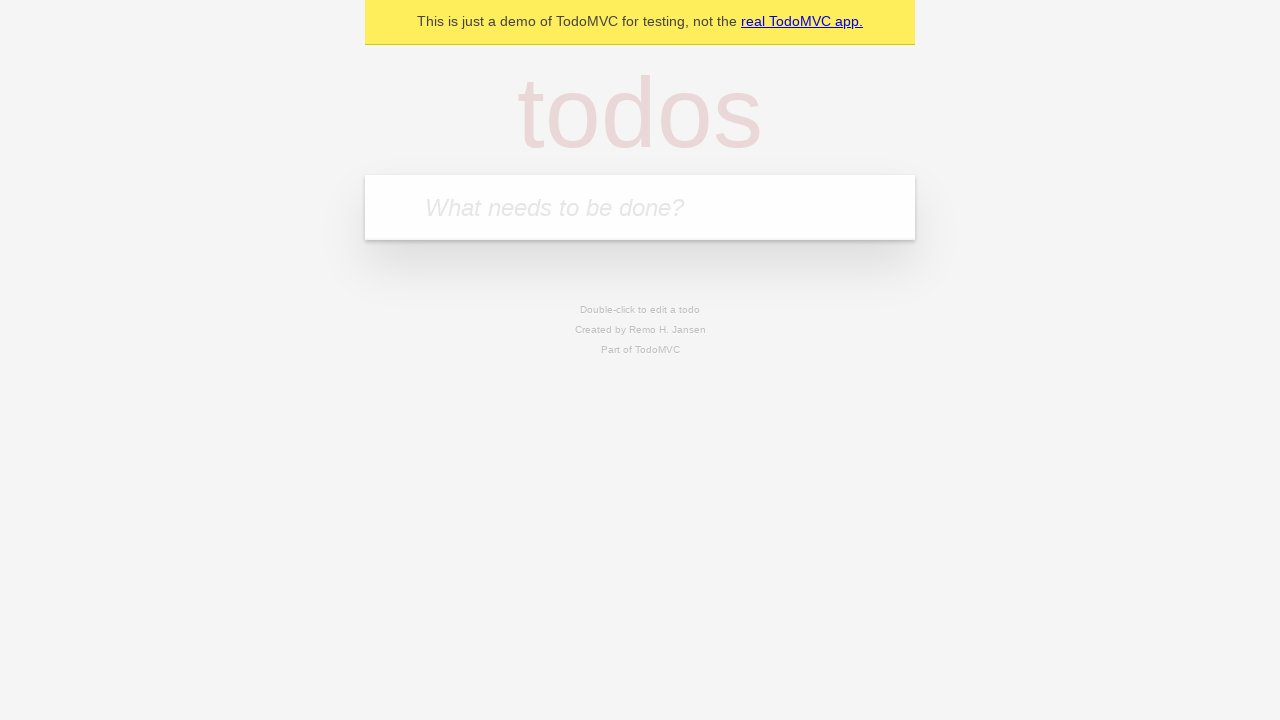

Filled new todo field with 'buy some cheese' on internal:attr=[placeholder="What needs to be done?"i]
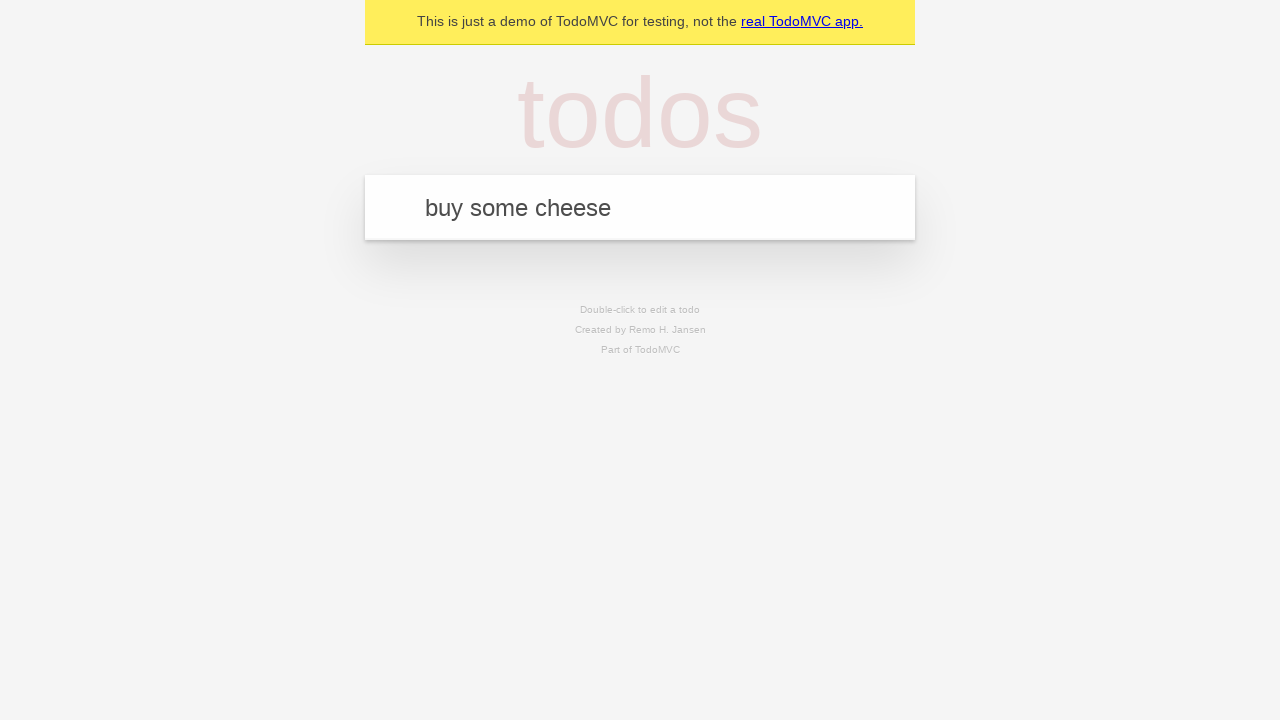

Pressed Enter to add todo 'buy some cheese' on internal:attr=[placeholder="What needs to be done?"i]
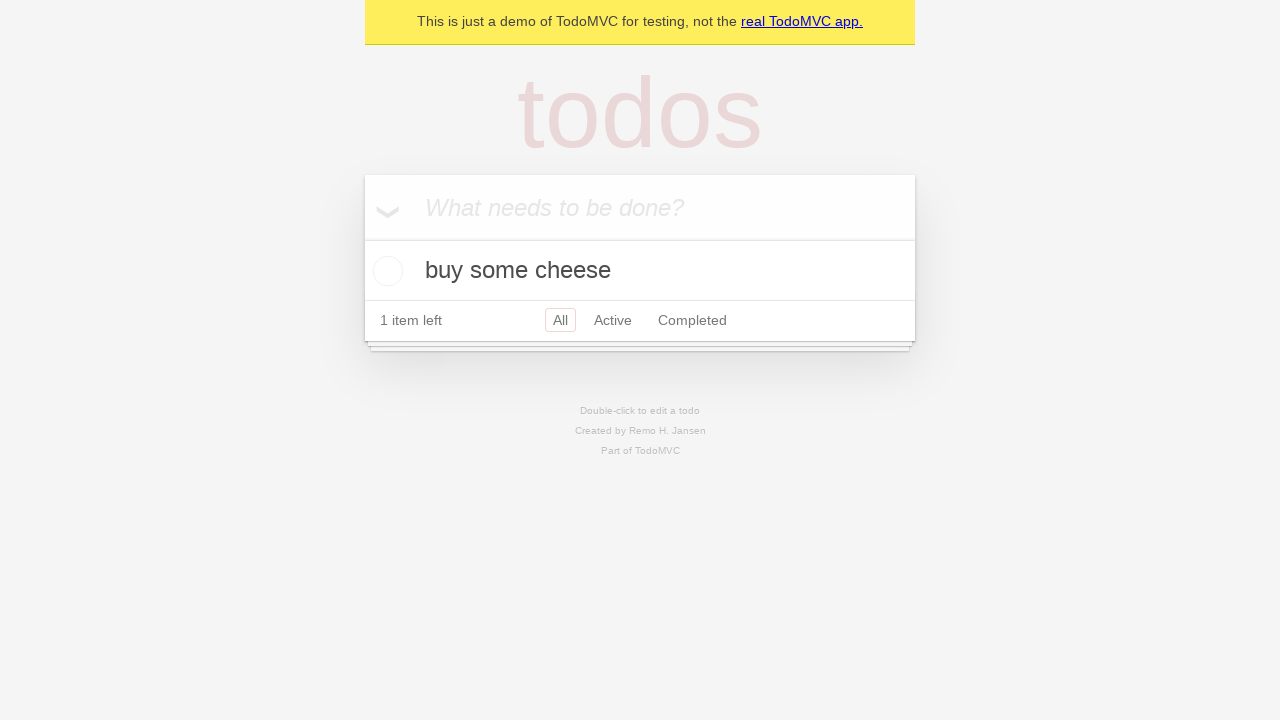

Filled new todo field with 'feed the cat' on internal:attr=[placeholder="What needs to be done?"i]
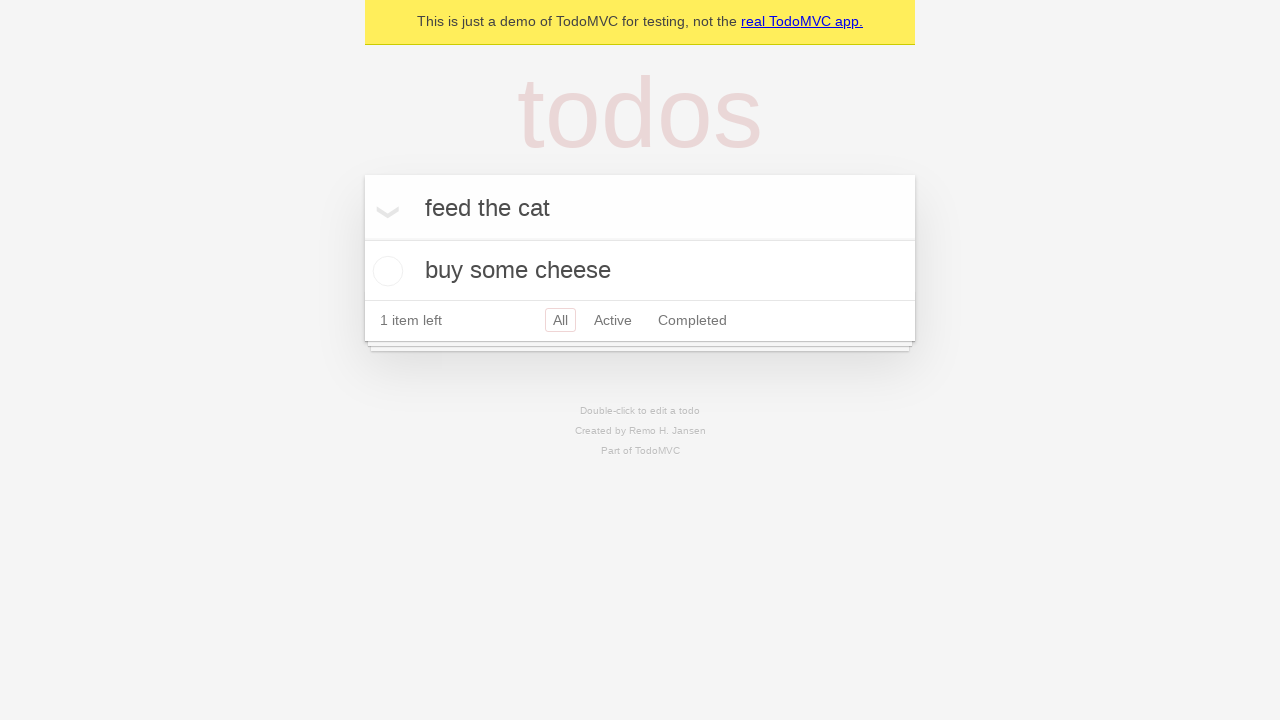

Pressed Enter to add todo 'feed the cat' on internal:attr=[placeholder="What needs to be done?"i]
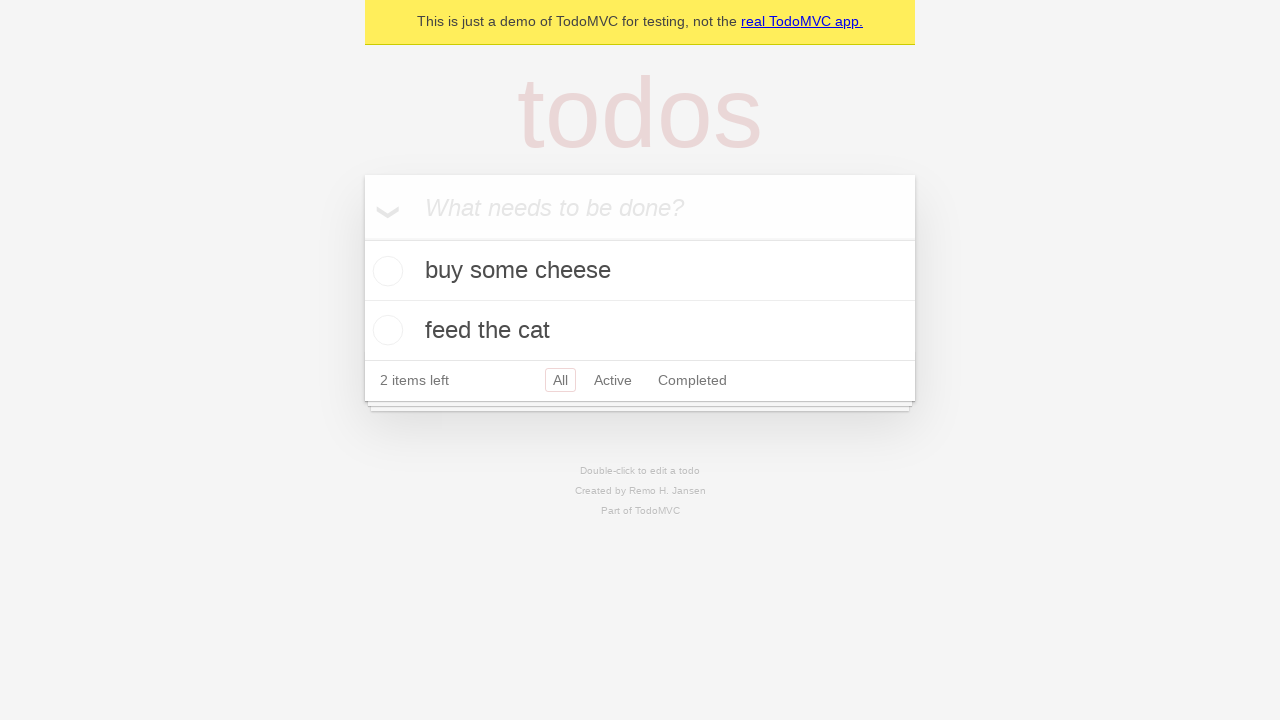

Filled new todo field with 'book a doctors appointment' on internal:attr=[placeholder="What needs to be done?"i]
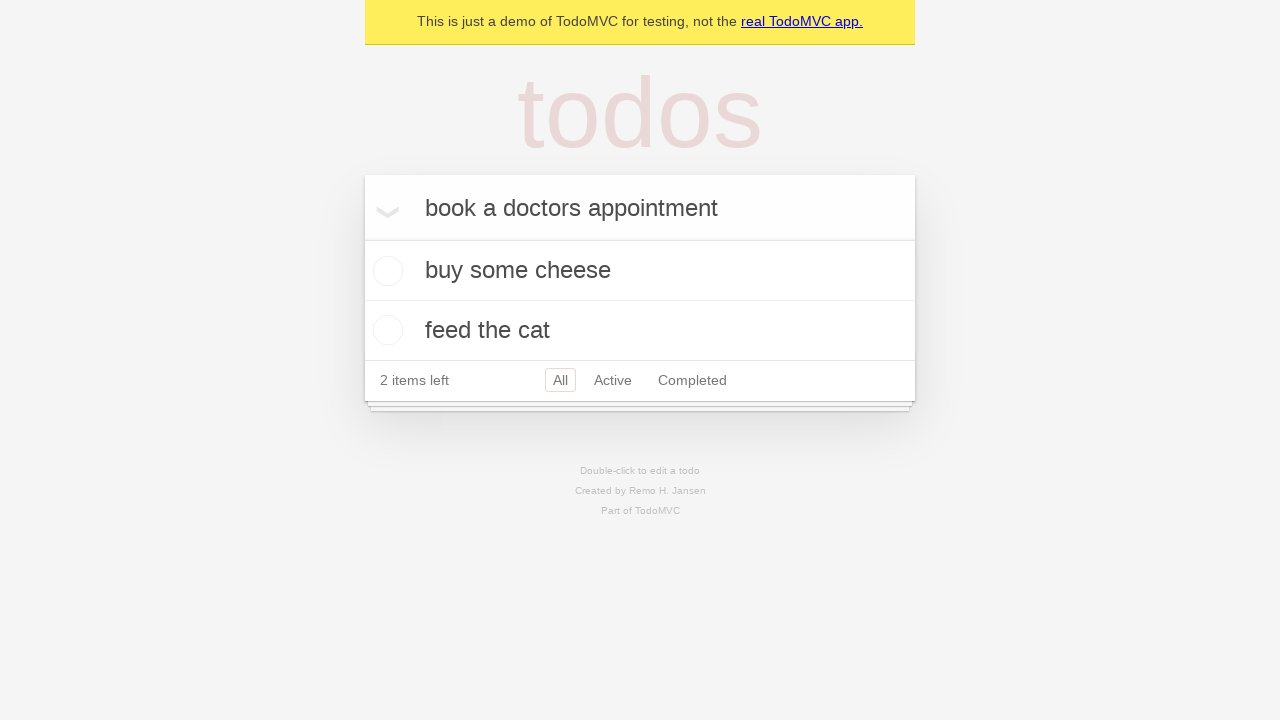

Pressed Enter to add todo 'book a doctors appointment' on internal:attr=[placeholder="What needs to be done?"i]
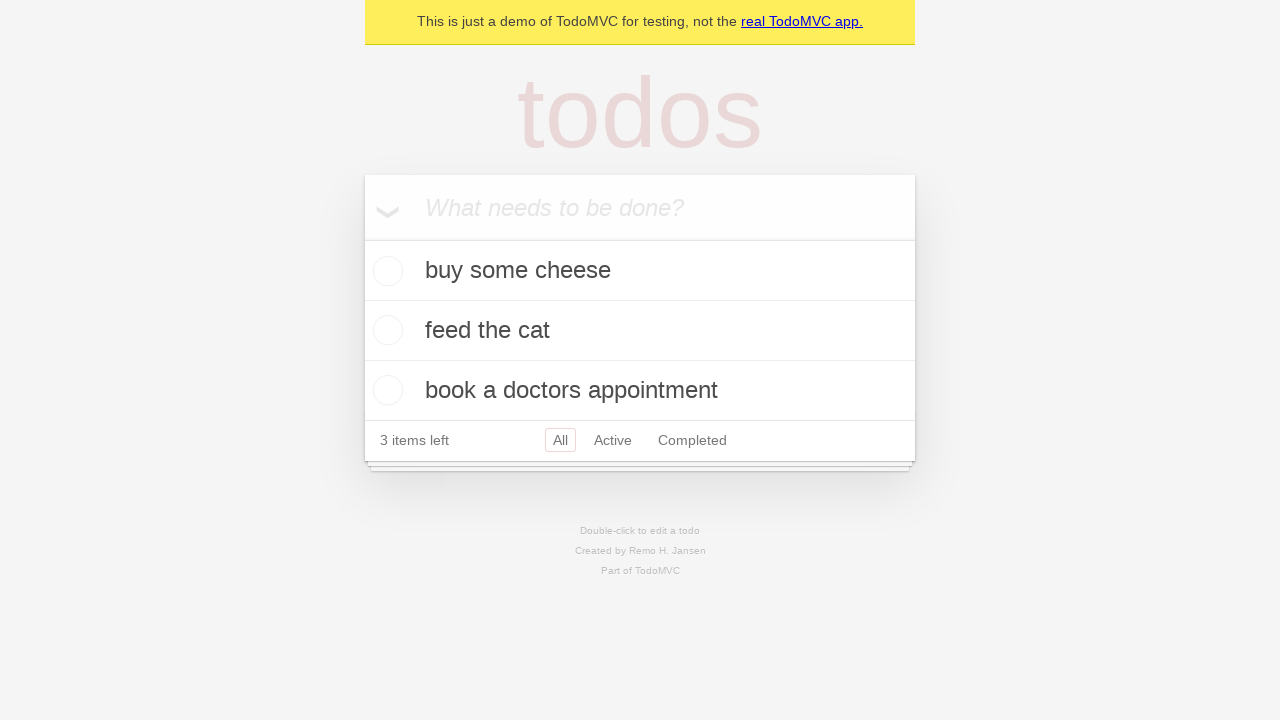

Waited for all 3 todo items to appear
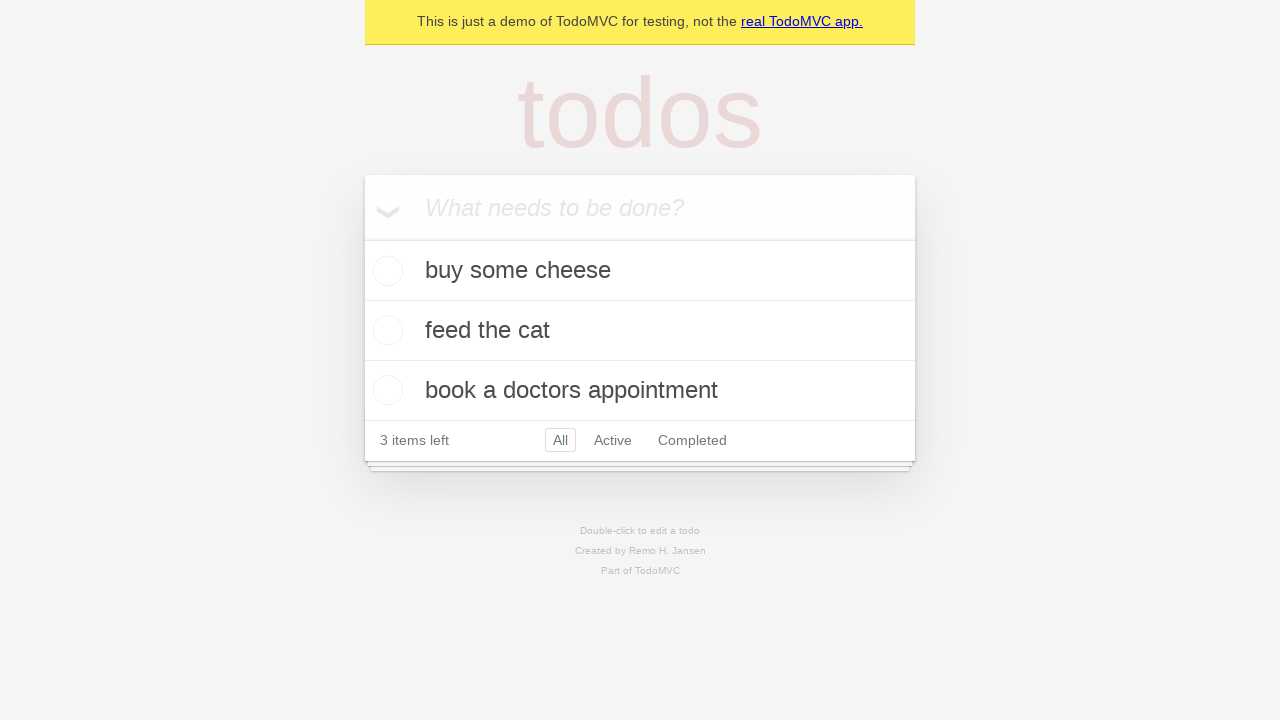

Double-clicked the second todo item to enter edit mode at (640, 331) on internal:testid=[data-testid="todo-item"s] >> nth=1
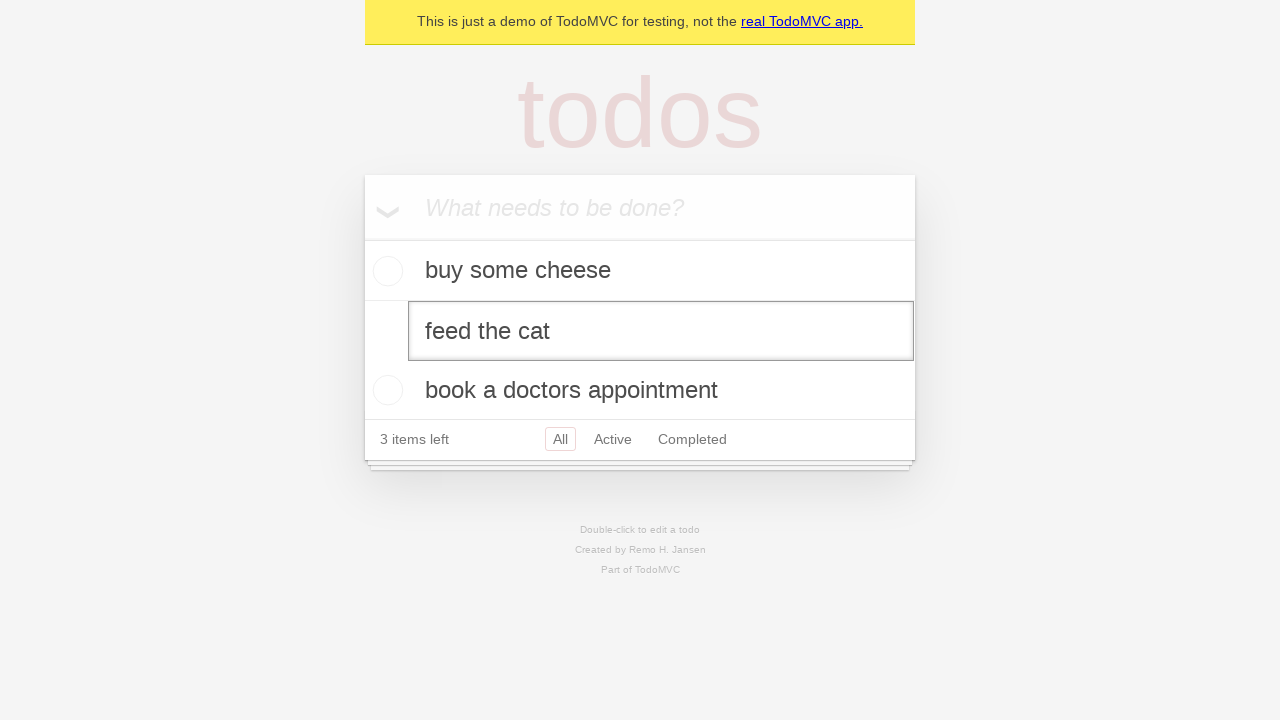

Filled edit textbox with 'buy some sausages' on internal:testid=[data-testid="todo-item"s] >> nth=1 >> internal:role=textbox[nam
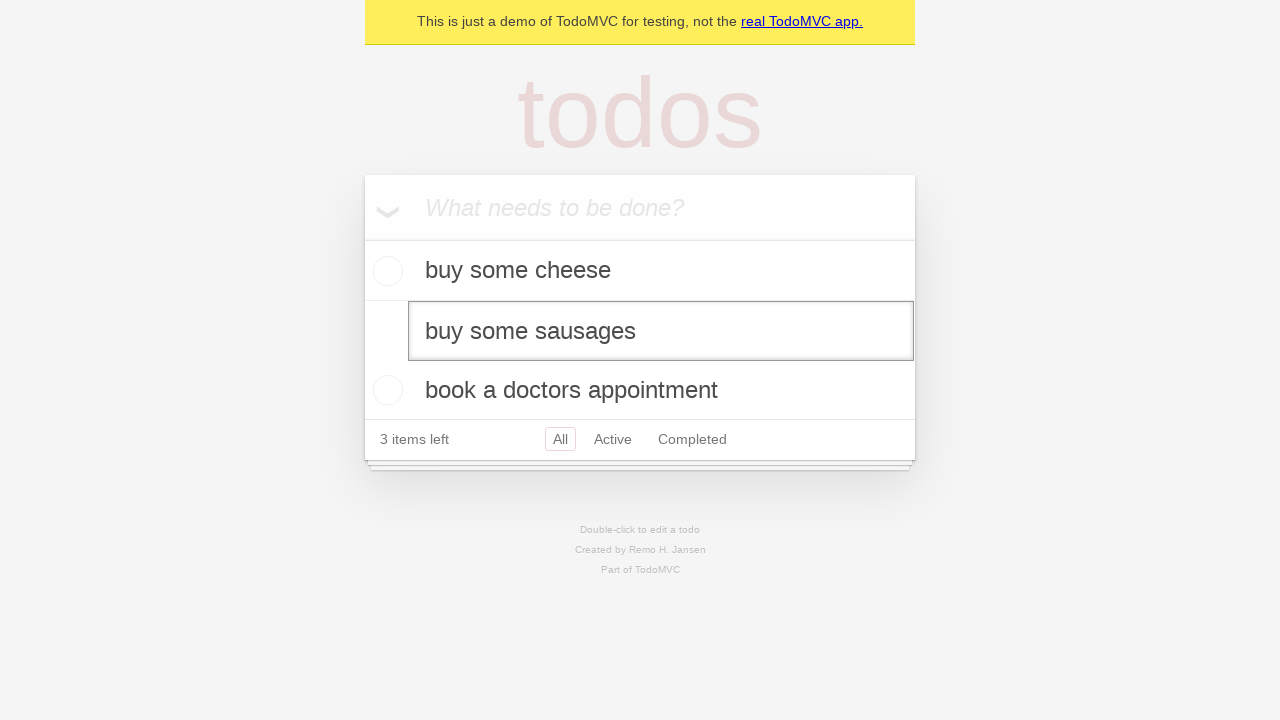

Pressed Escape to cancel the edit on internal:testid=[data-testid="todo-item"s] >> nth=1 >> internal:role=textbox[nam
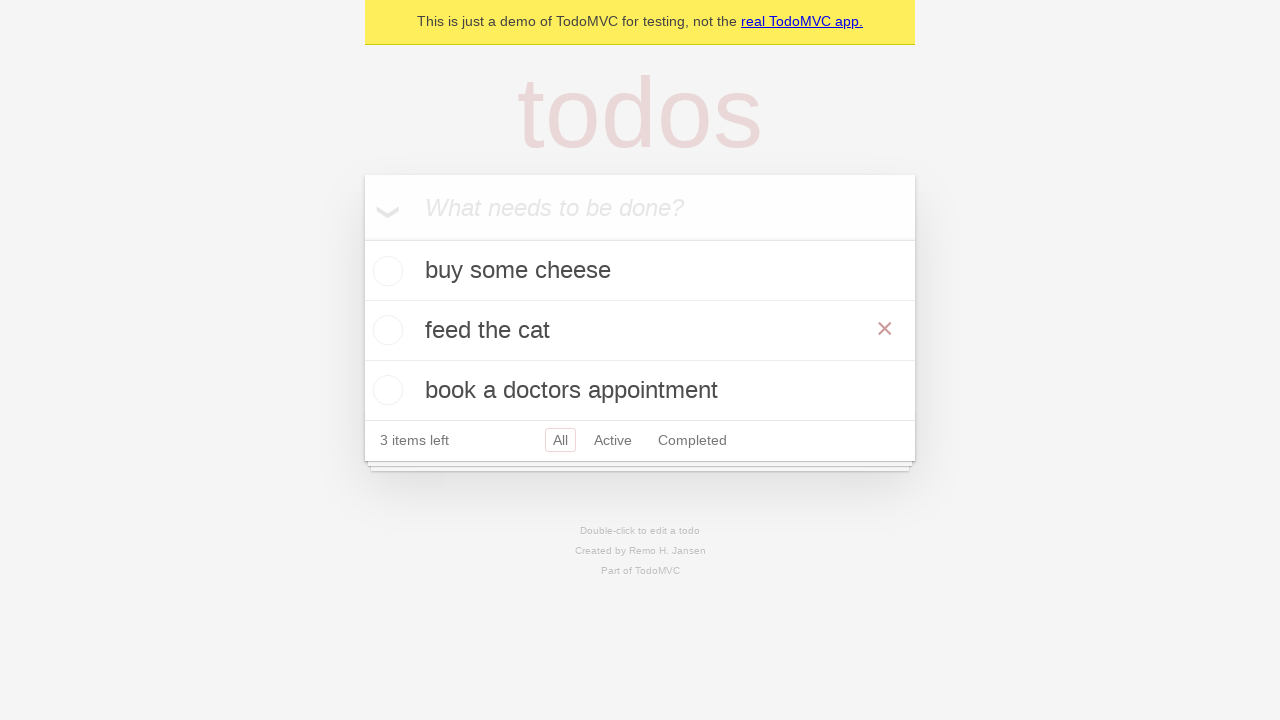

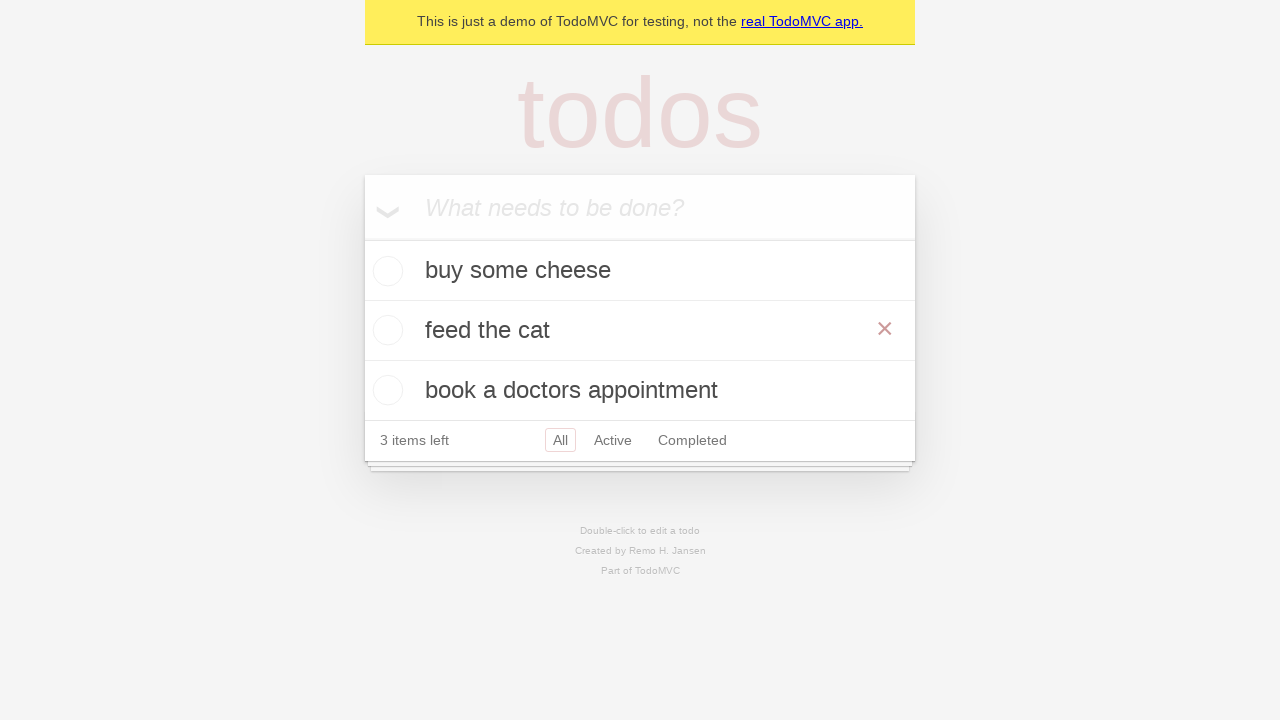